Fills out the feedback form, submits it, clicks "No" to go back, and verifies the form is displayed again for editing.

Starting URL: https://kristinek.github.io/site/tasks/provide_feedback

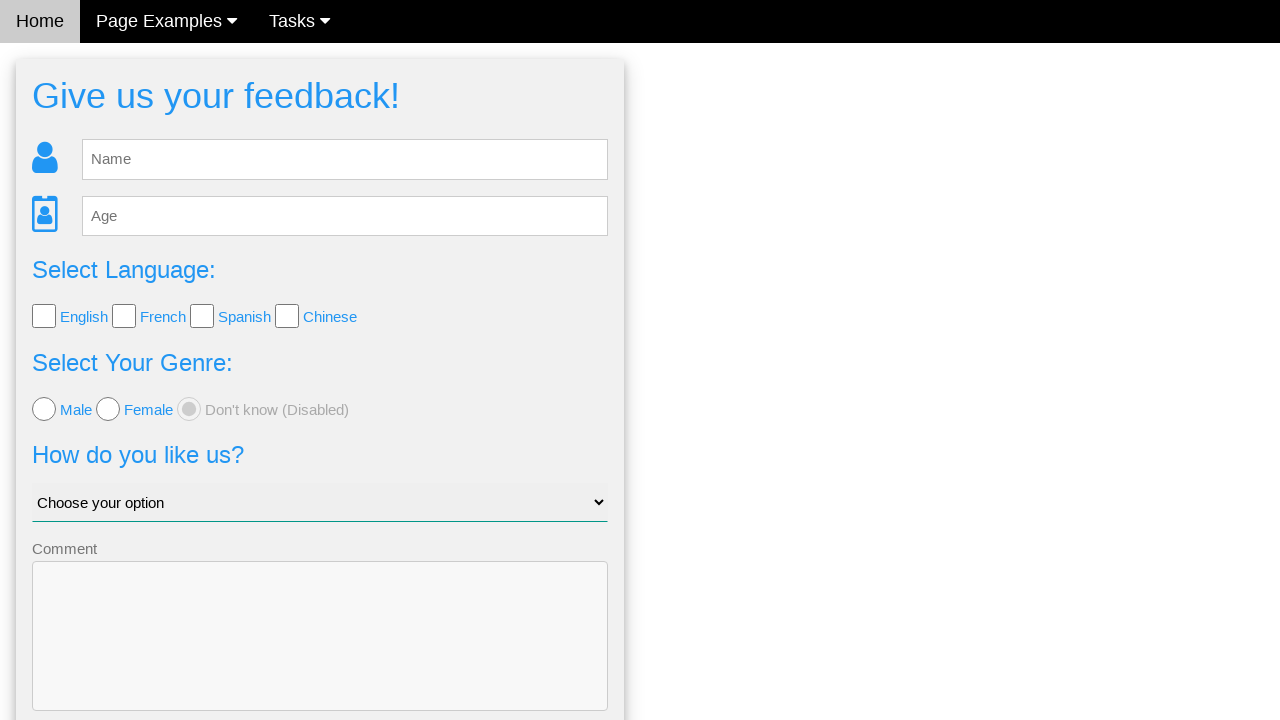

Filled name field with 'Shiva' on #fb_name
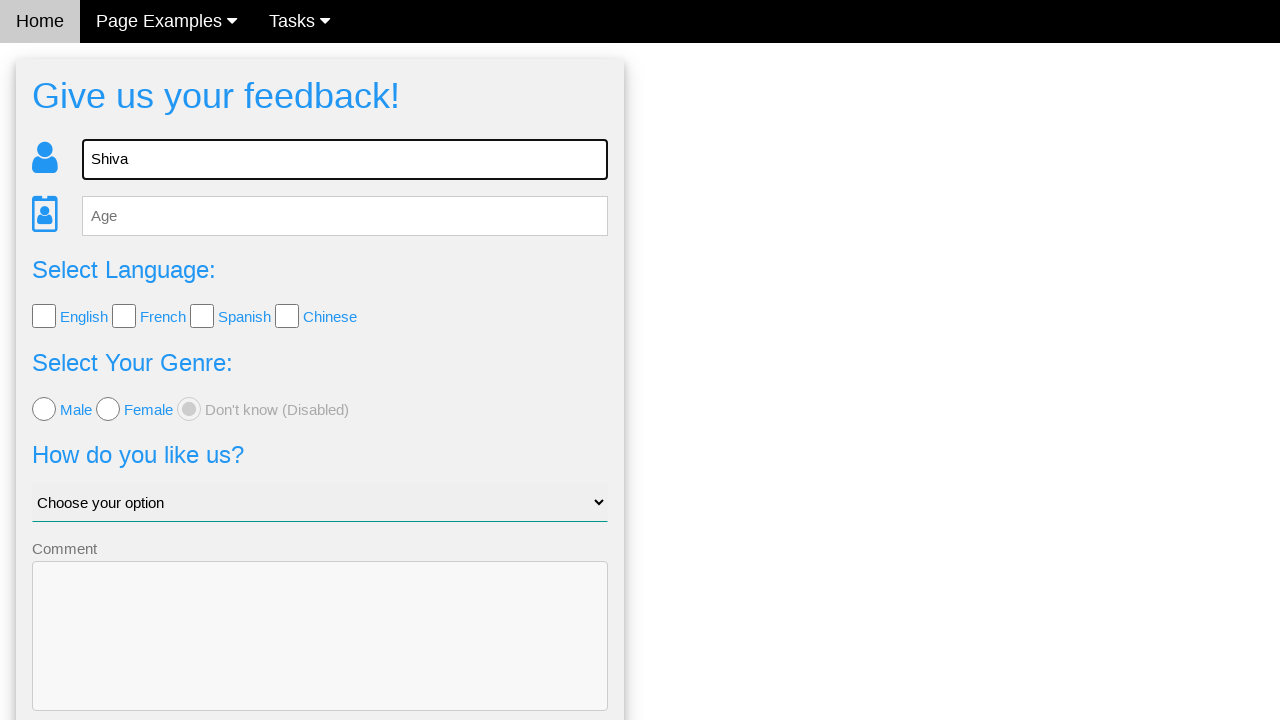

Filled age field with '26' on #fb_age
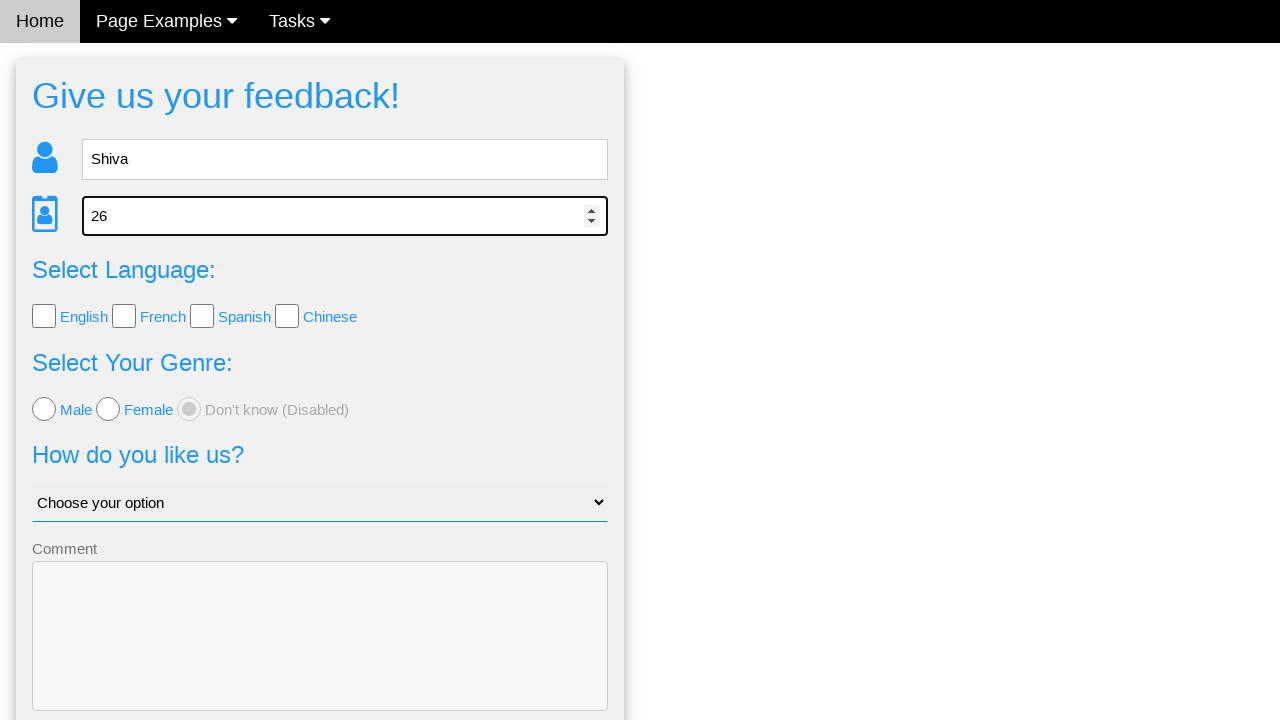

Clicked first checkbox at (44, 316) on input[type='checkbox'] >> nth=0
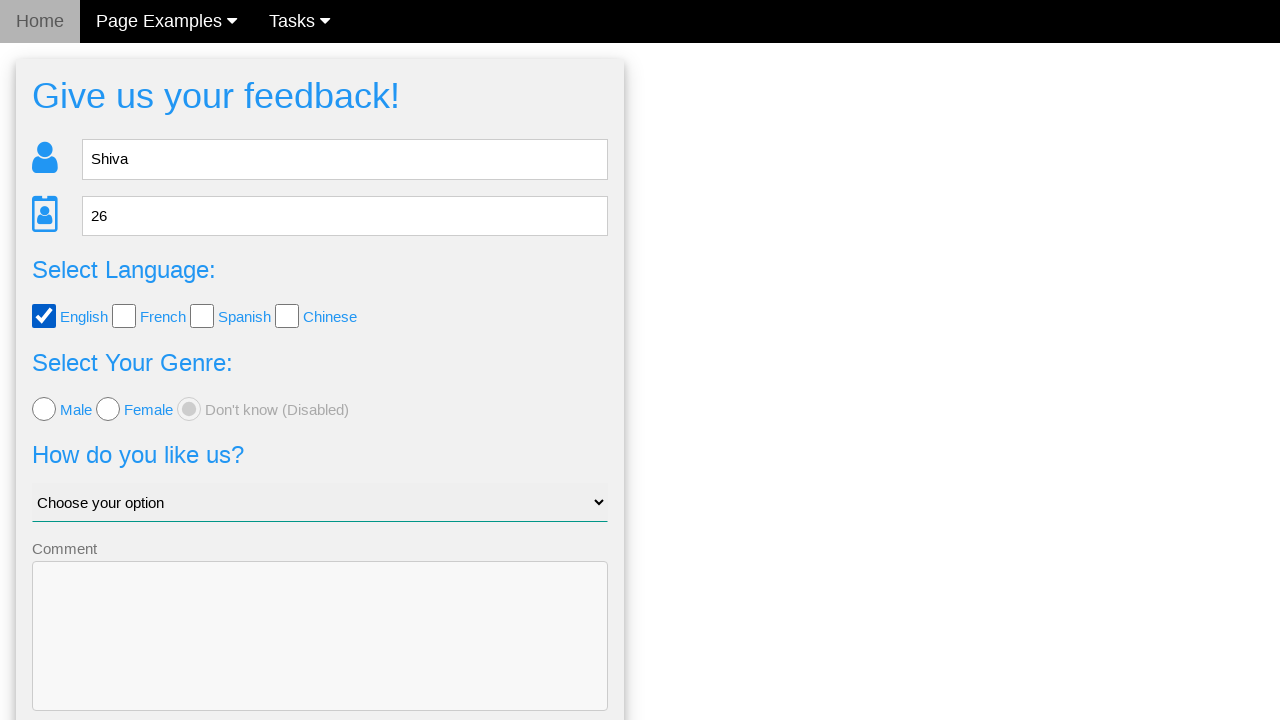

Clicked second radio button at (108, 409) on input[type='radio'] >> nth=1
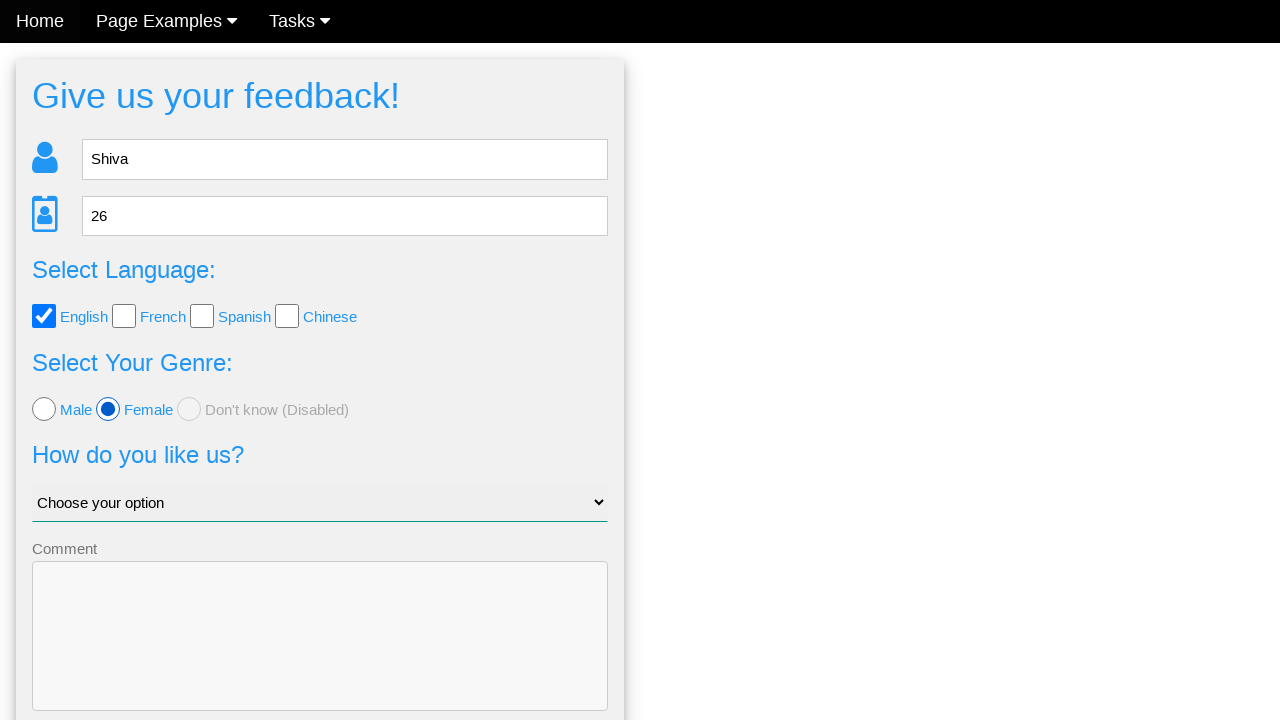

Selected male radio button at (44, 409) on input.w3-radio[value='male']
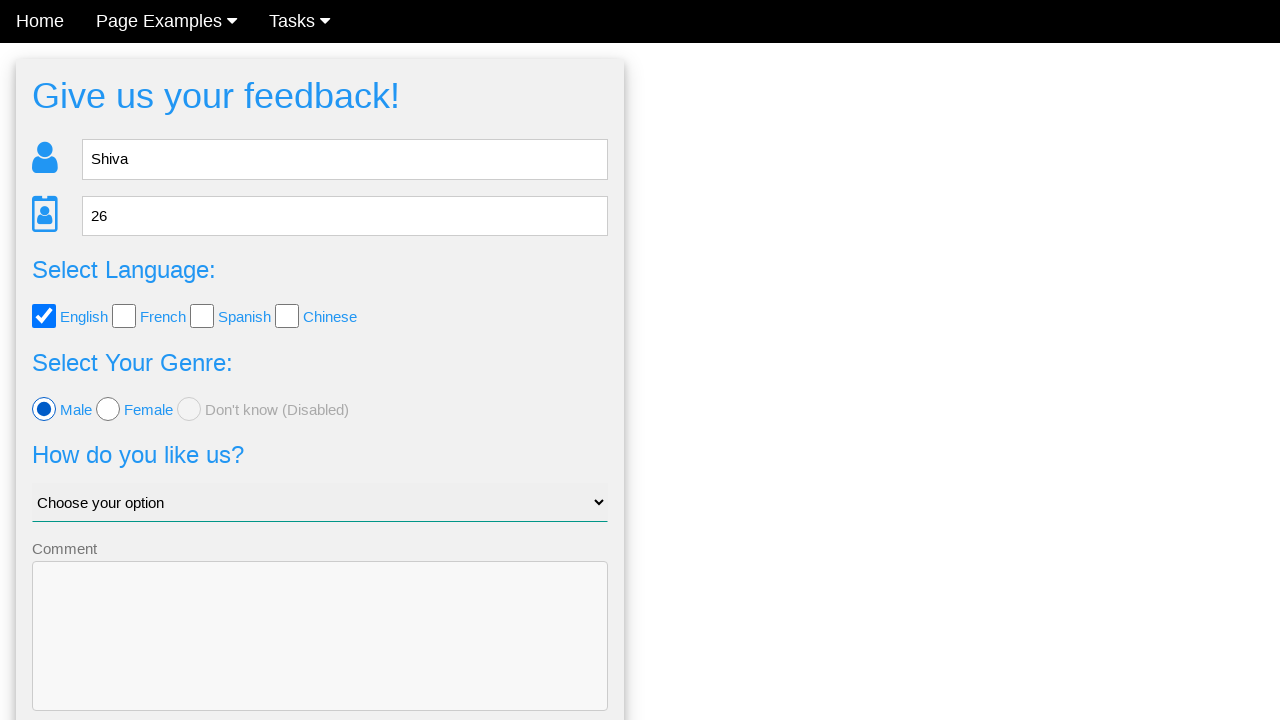

Filled feedback textarea with 'hii' on textarea.w3-input
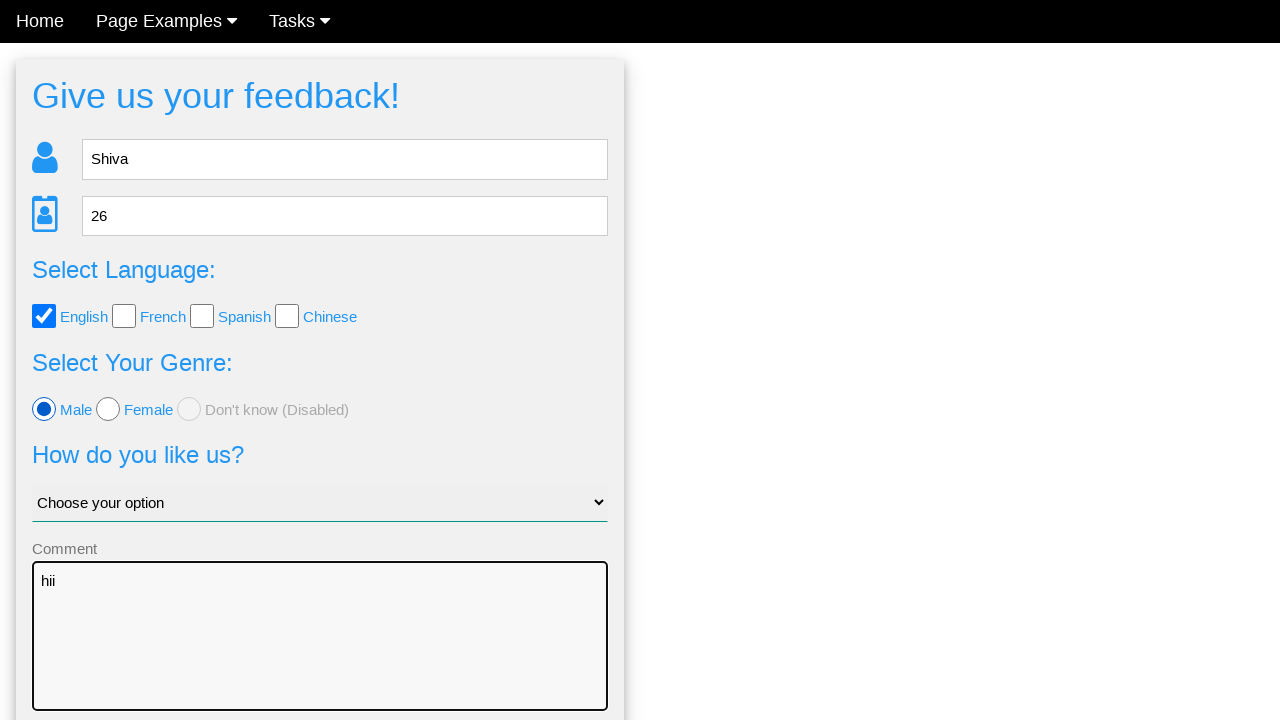

Clicked Send button to submit feedback form at (320, 656) on .w3-btn-block
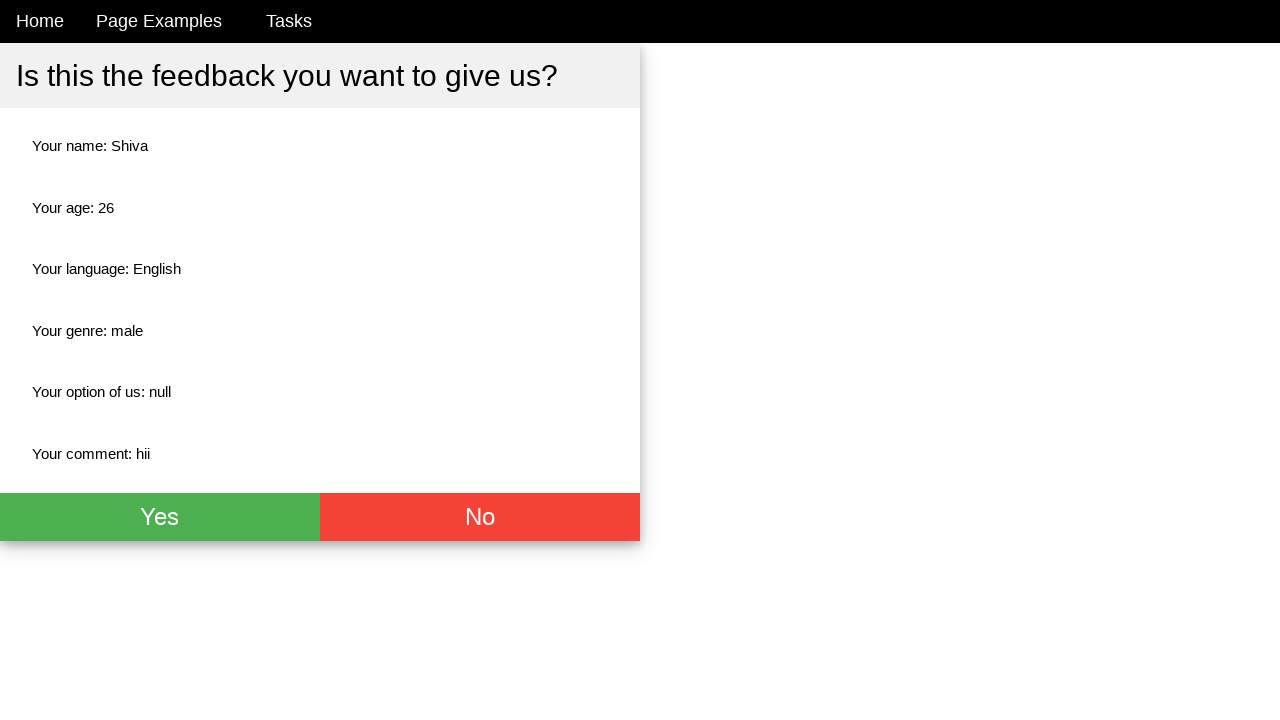

Waited for No button to appear
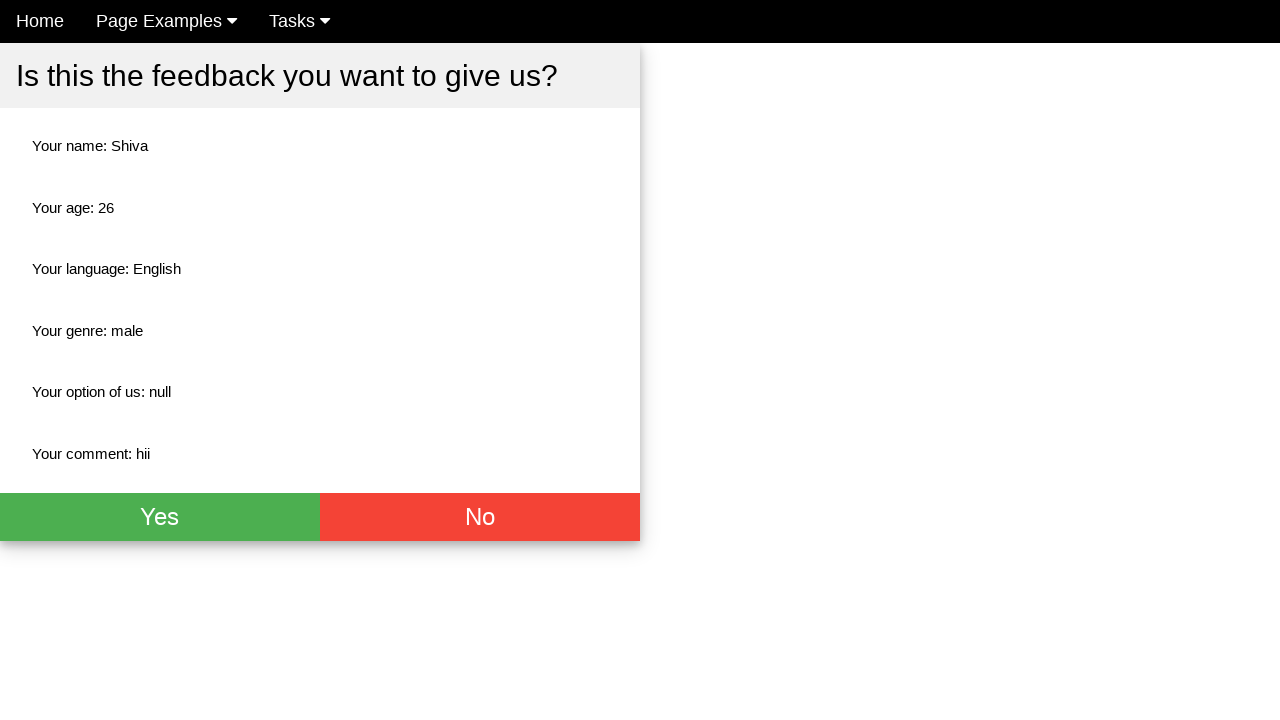

Clicked No button to go back to form at (480, 517) on .w3-red
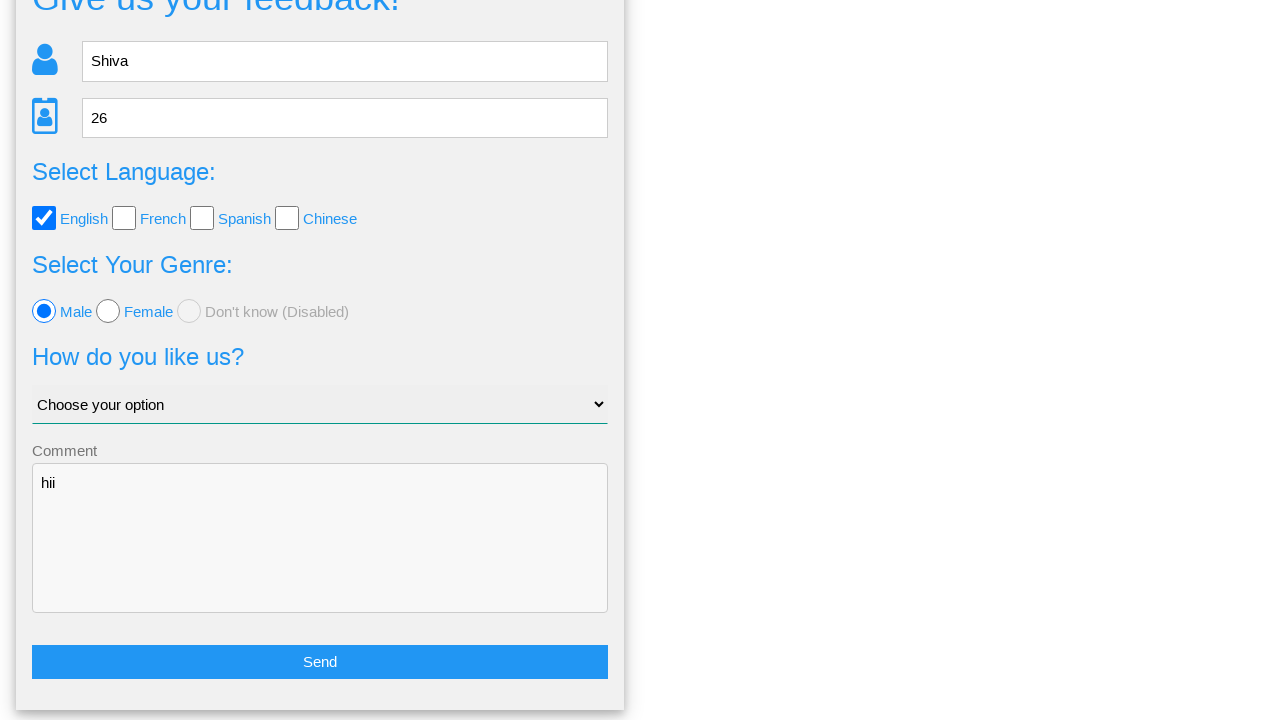

Verified feedback form is displayed again
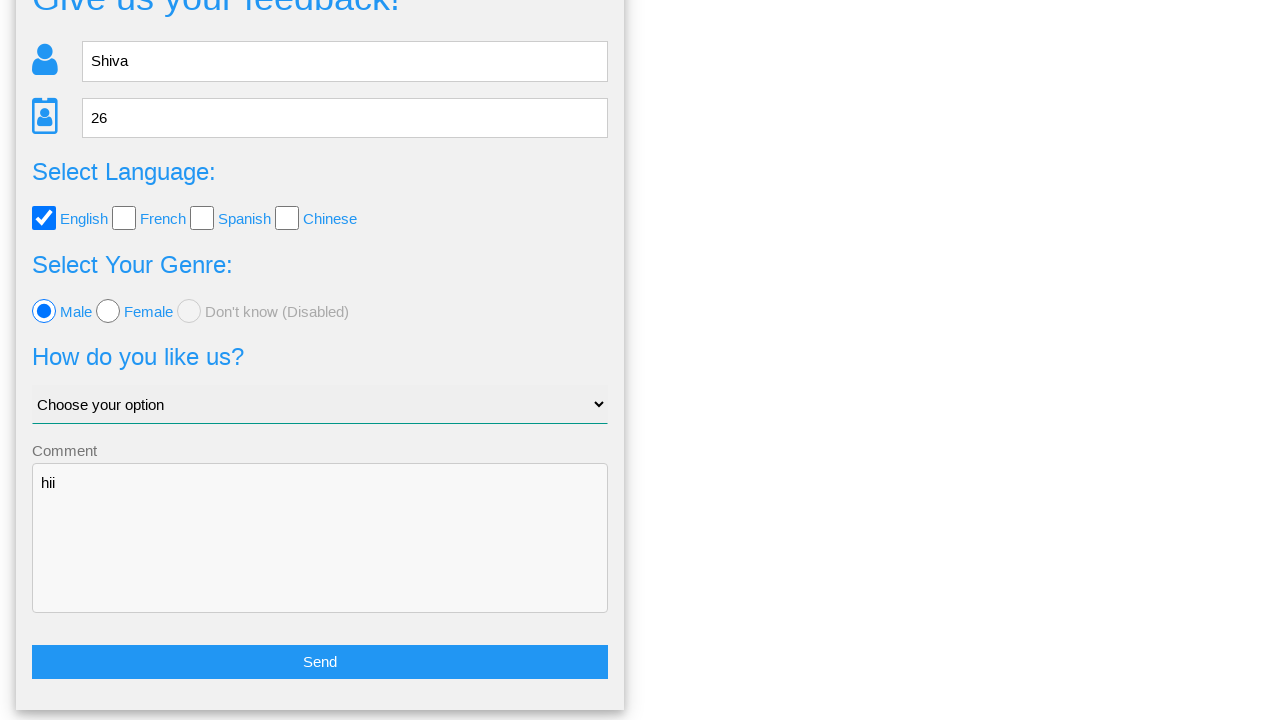

Filled name field with 'Shiva' again to verify form is editable on #fb_name
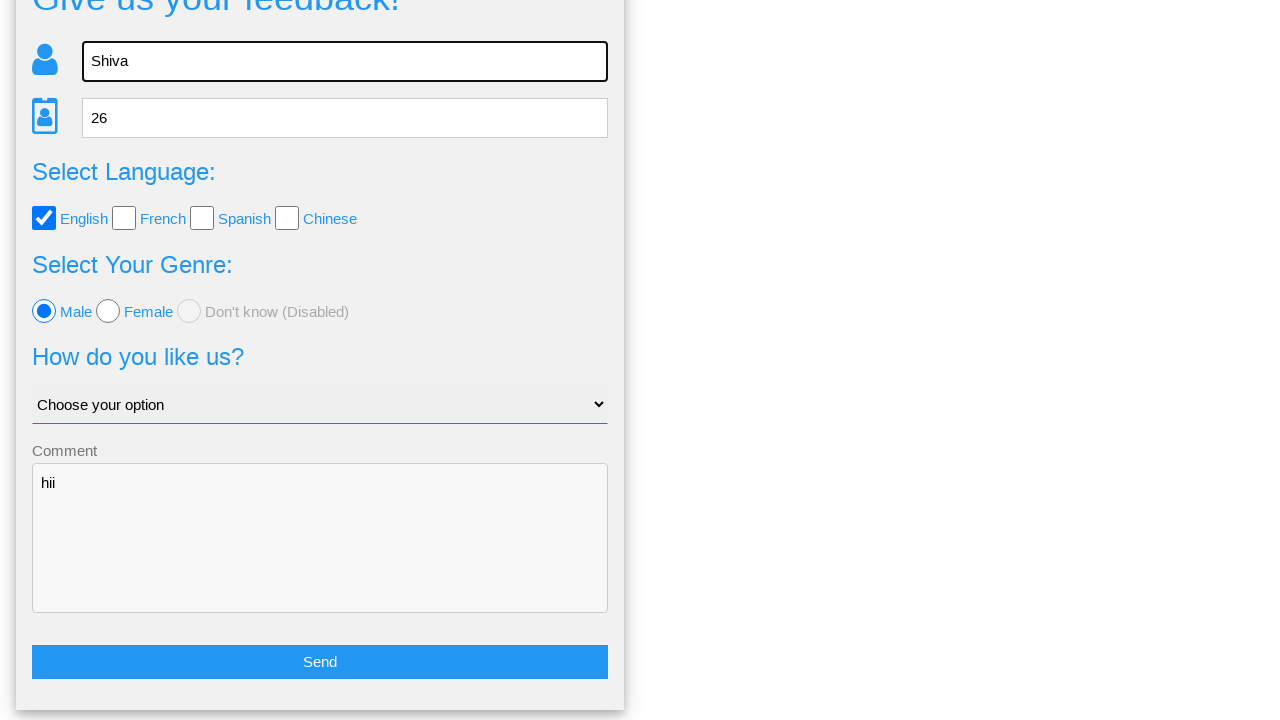

Filled age field with '26' again to verify form is editable on #fb_age
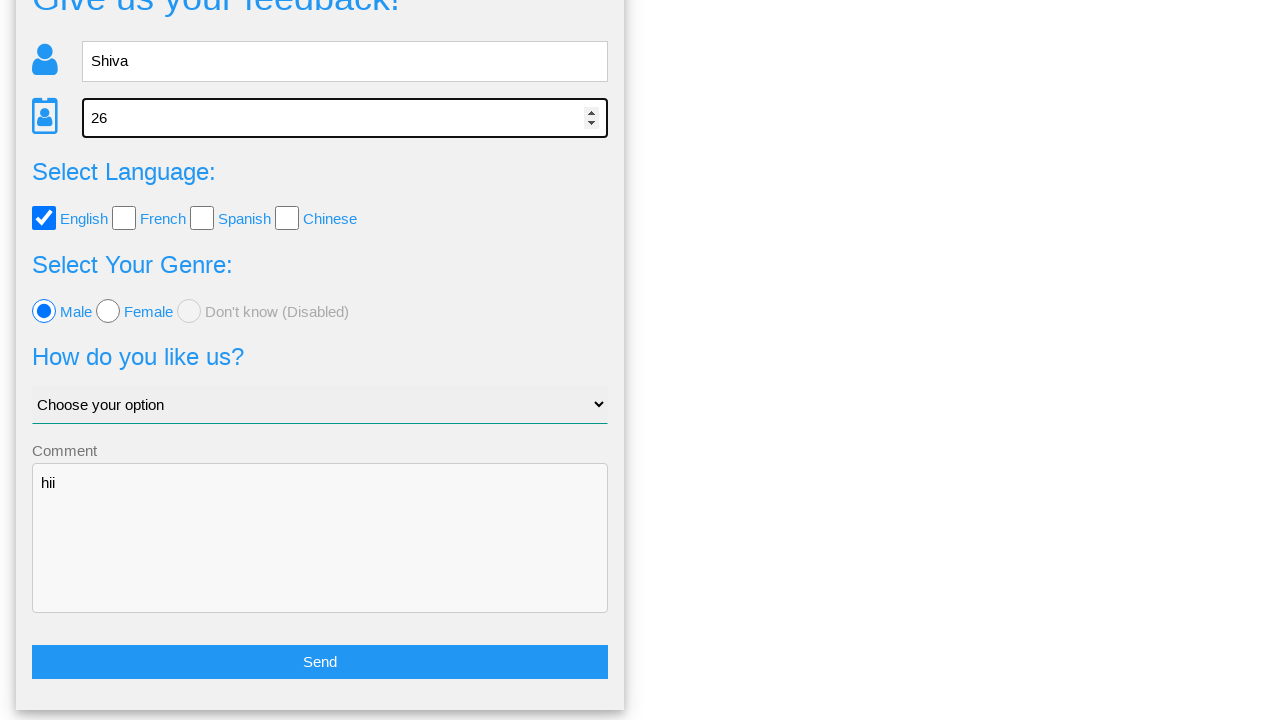

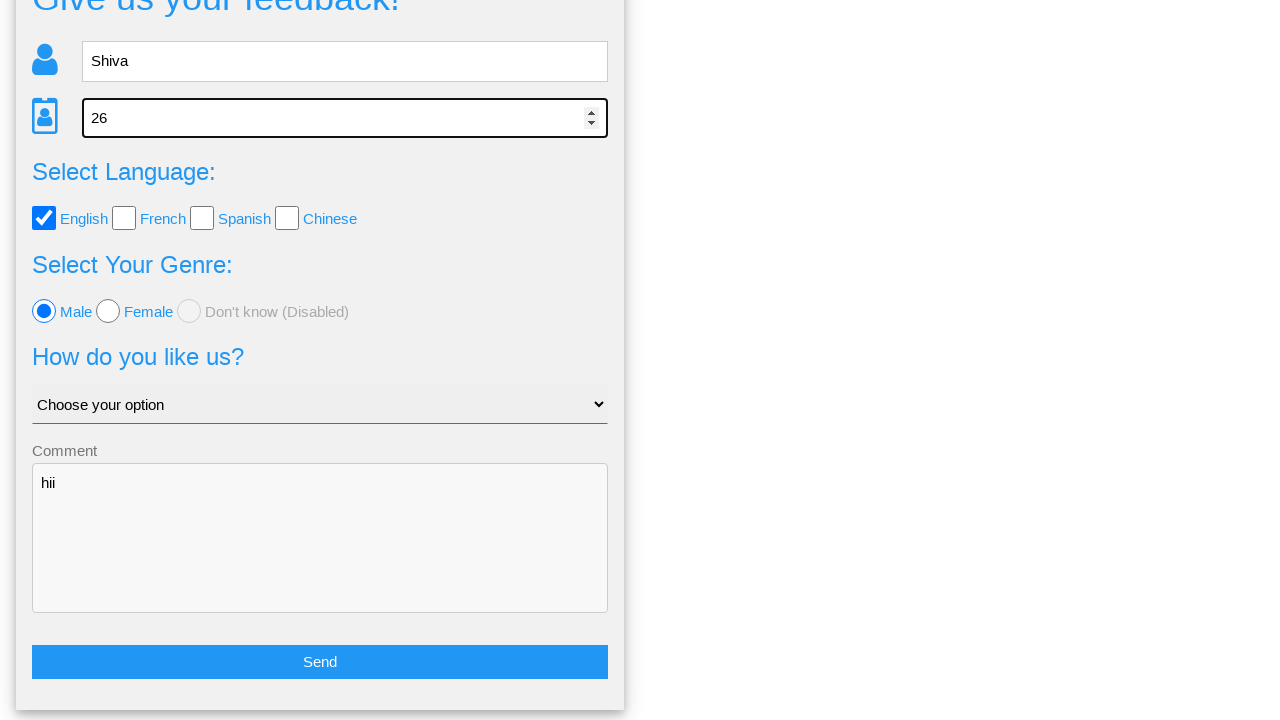